Tests switching to an iframe and checking if an image is displayed

Starting URL: https://seleniumbase.io/demo_page

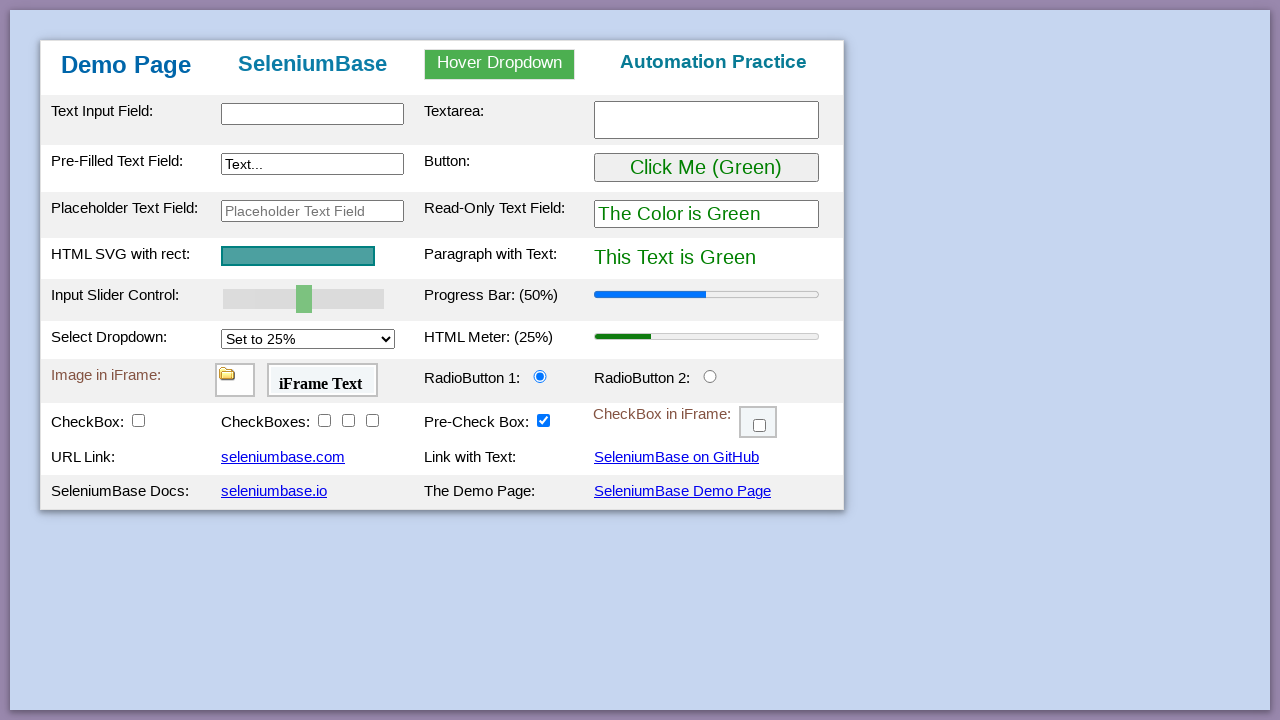

Navigated to https://seleniumbase.io/demo_page
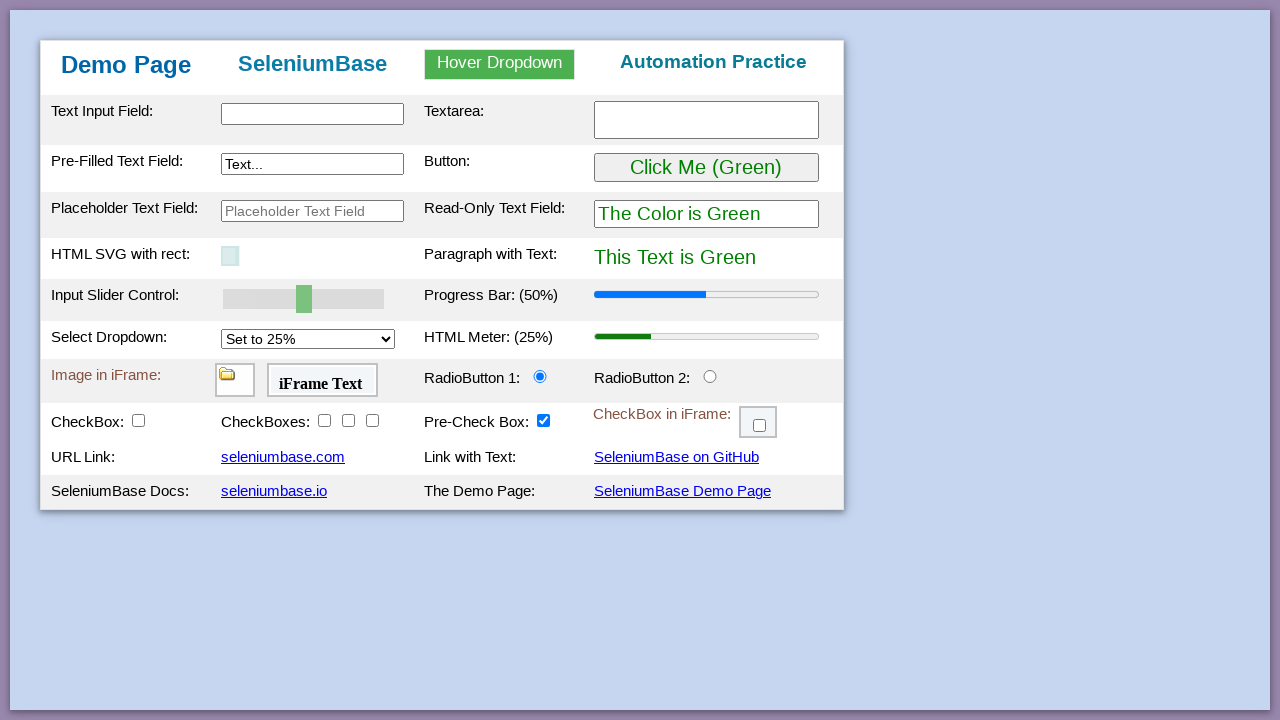

Located iframe with id 'myFrame1'
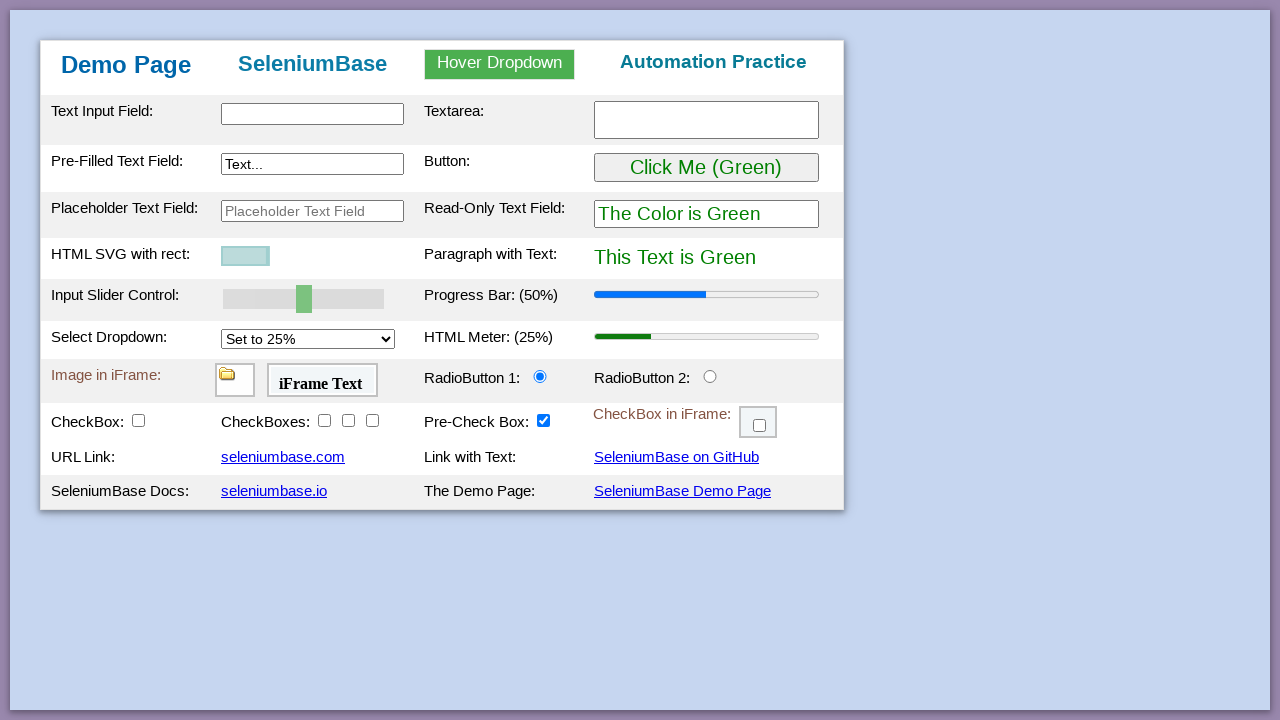

Checked if image is visible in iframe: True
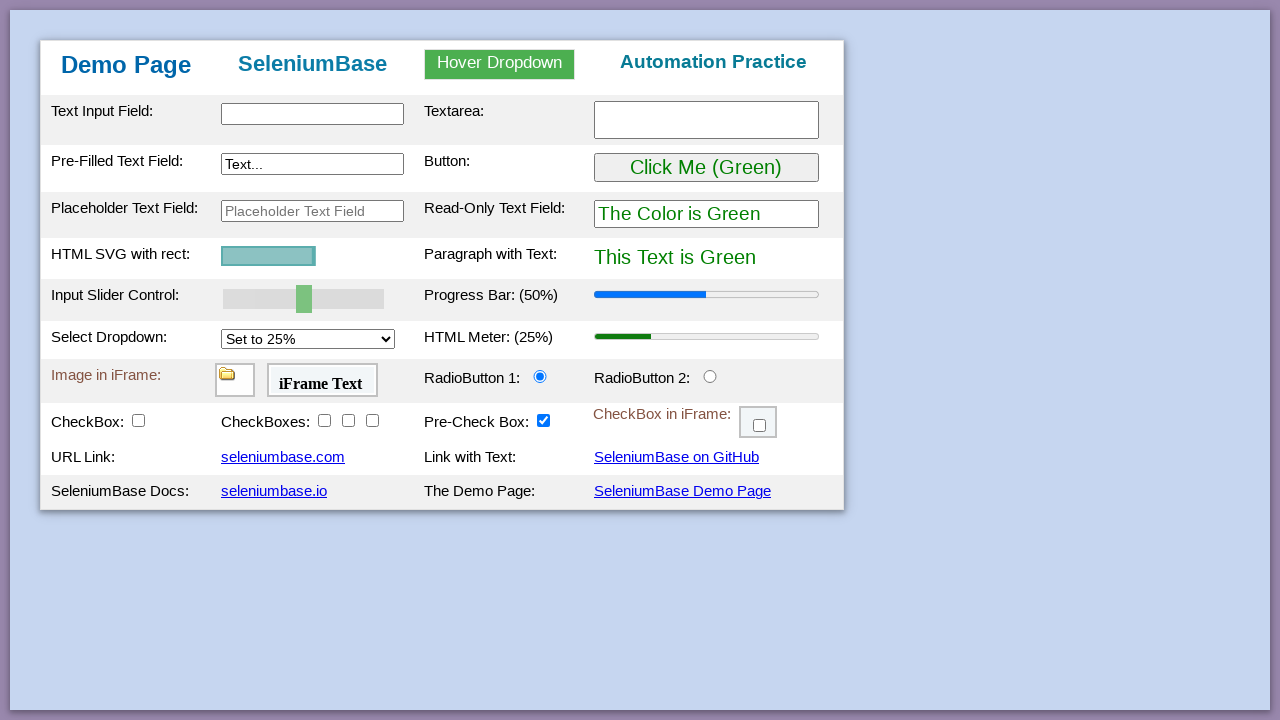

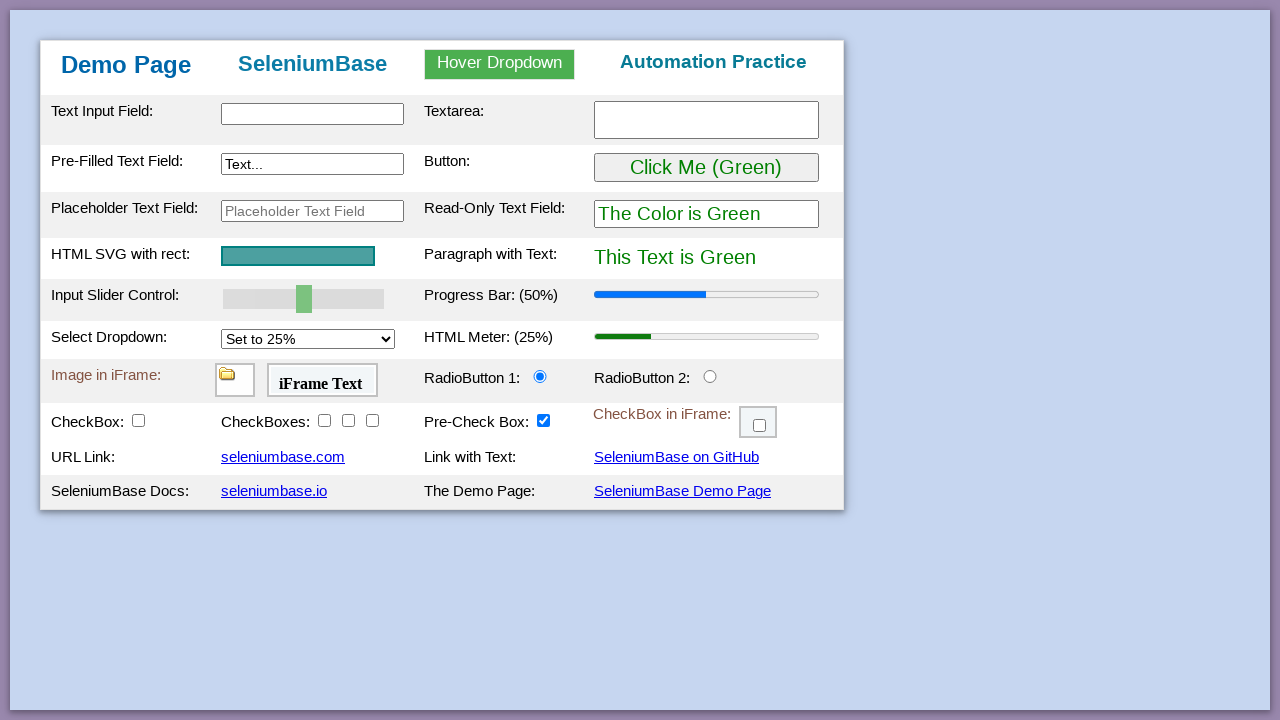